Tests finding an element by XPath on the automation page

Starting URL: https://www.ultimateqa.com/automation/

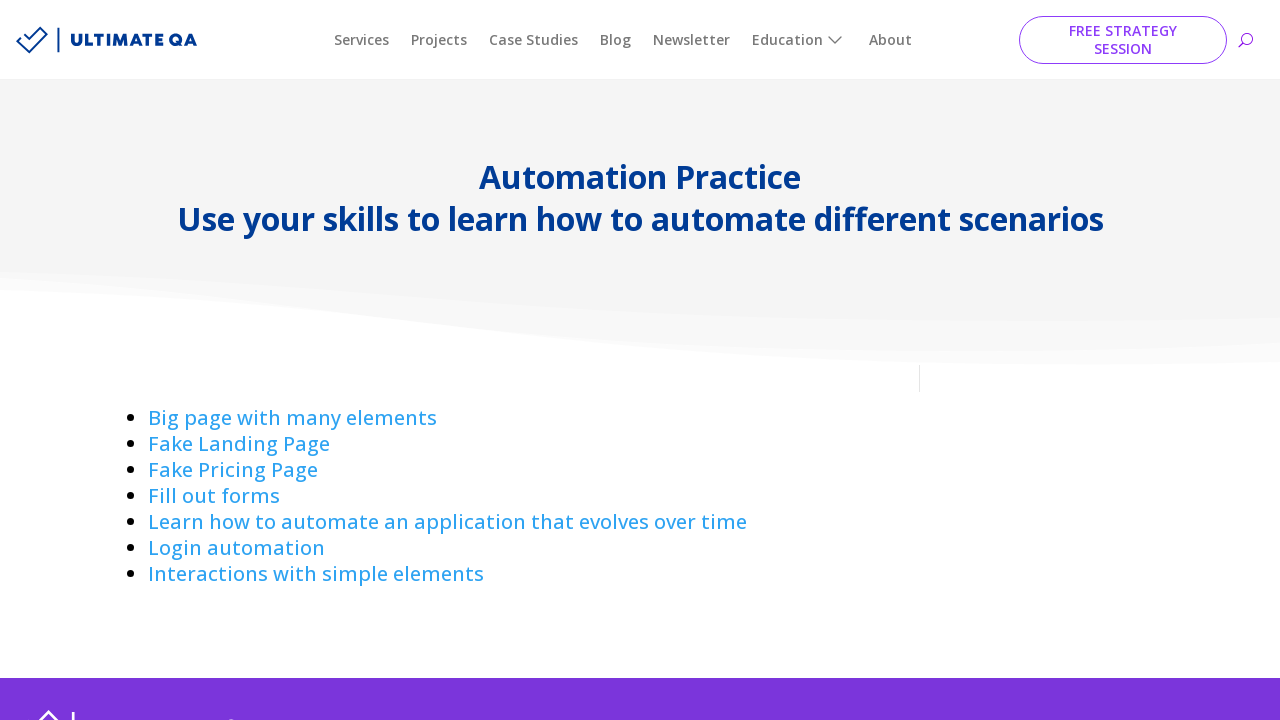

Navigated to automation page
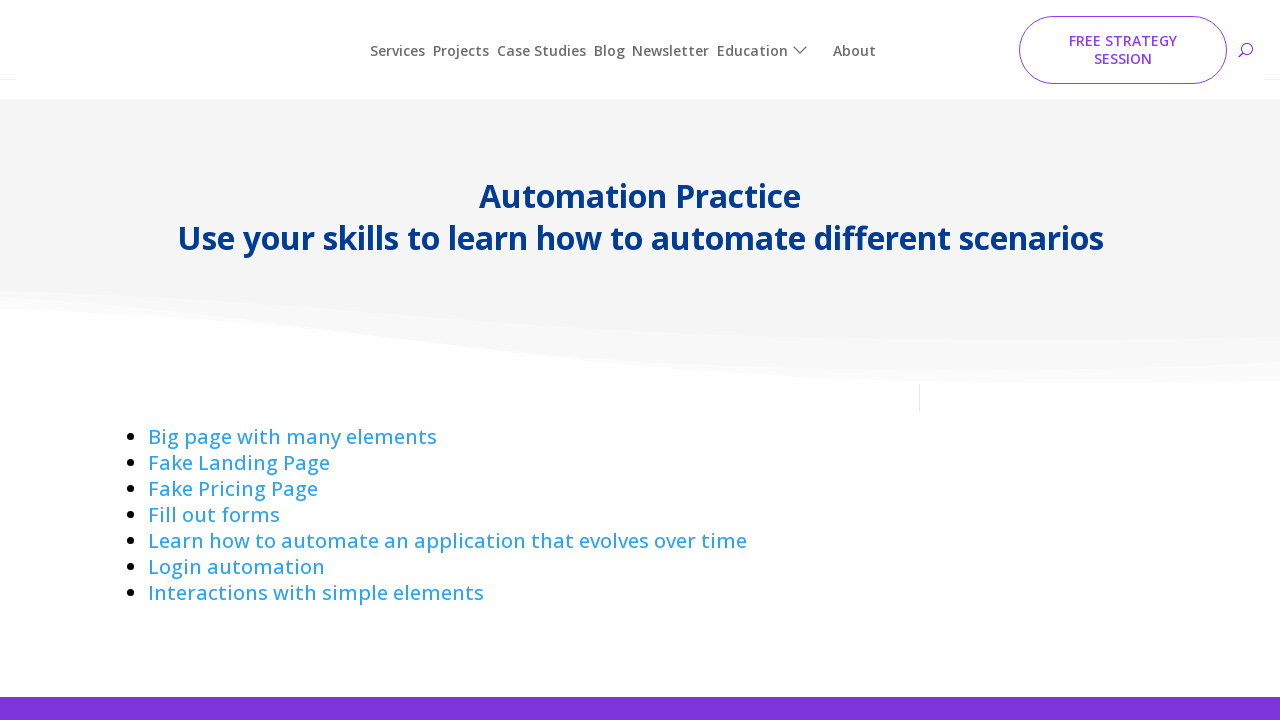

Located element by XPath with href attribute matching sign_in URL
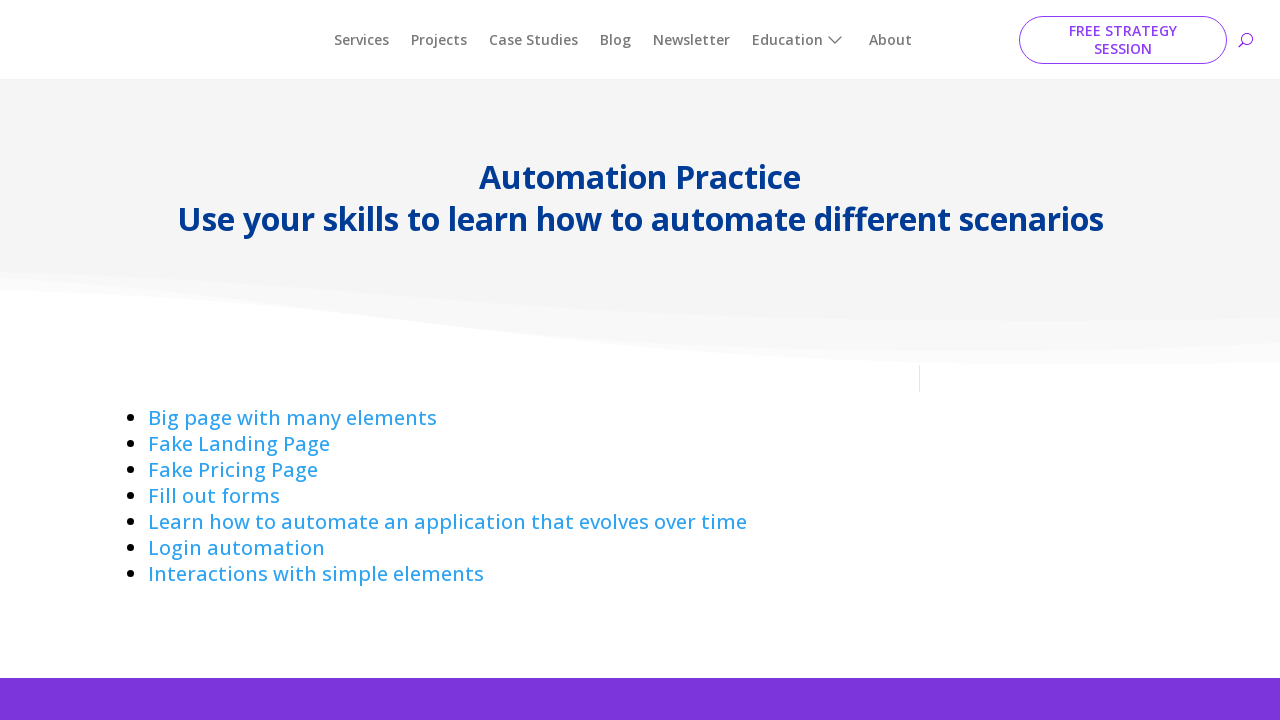

Waited for sign_in link element to be available
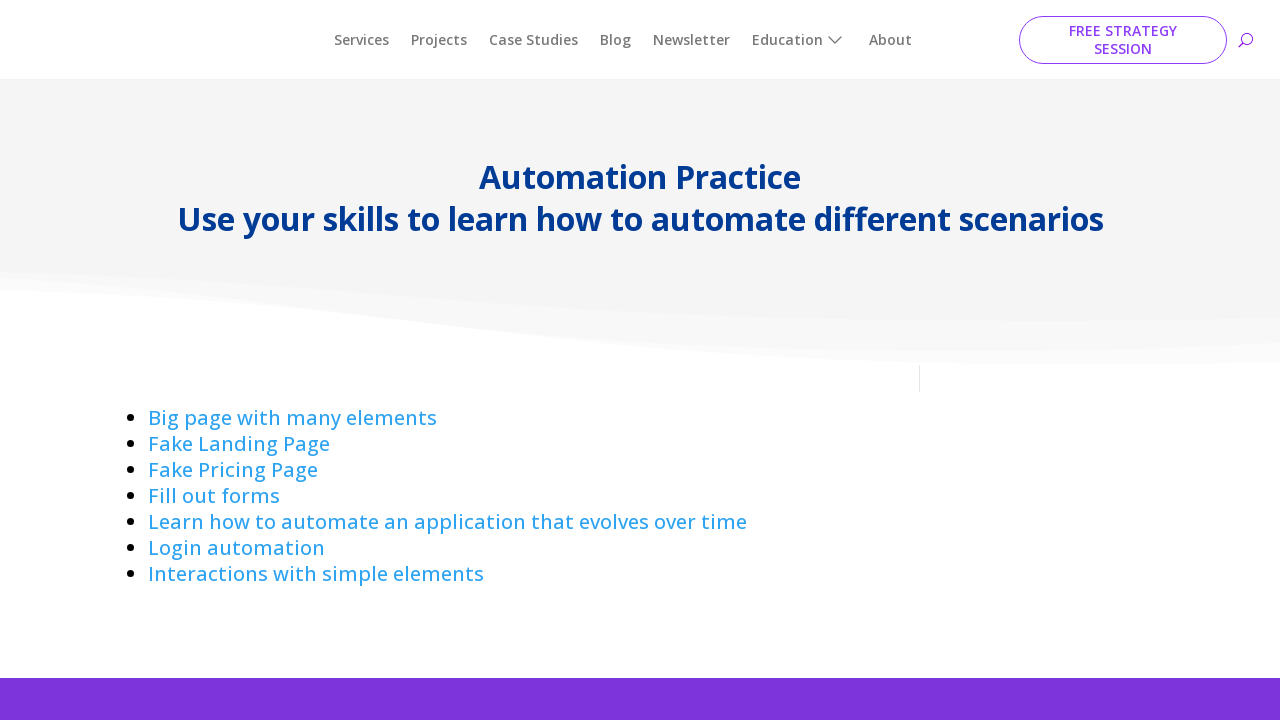

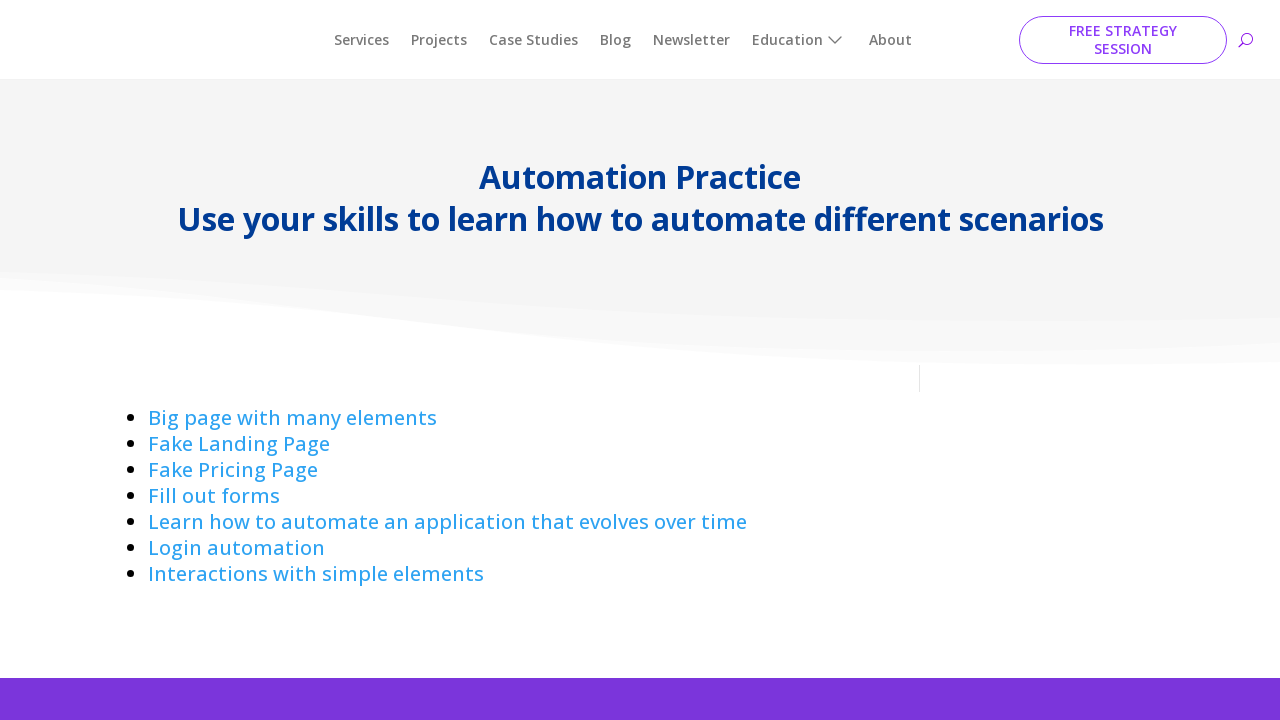